Tests date picker calendar functionality by selecting a specific date (February 25, 2023) on the DemoQA date picker demo page.

Starting URL: https://demoqa.com/date-picker

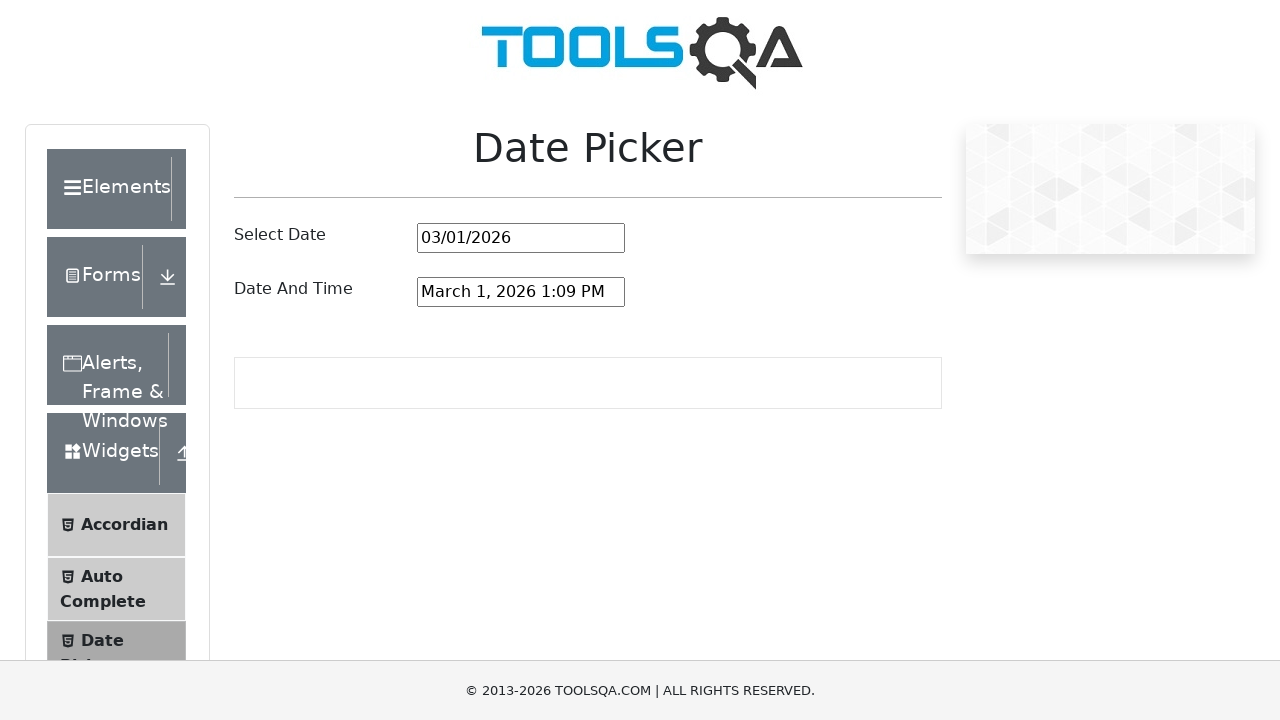

Clicked on date picker input to open the calendar at (521, 238) on xpath=//*[@id='datePickerMonthYearInput']
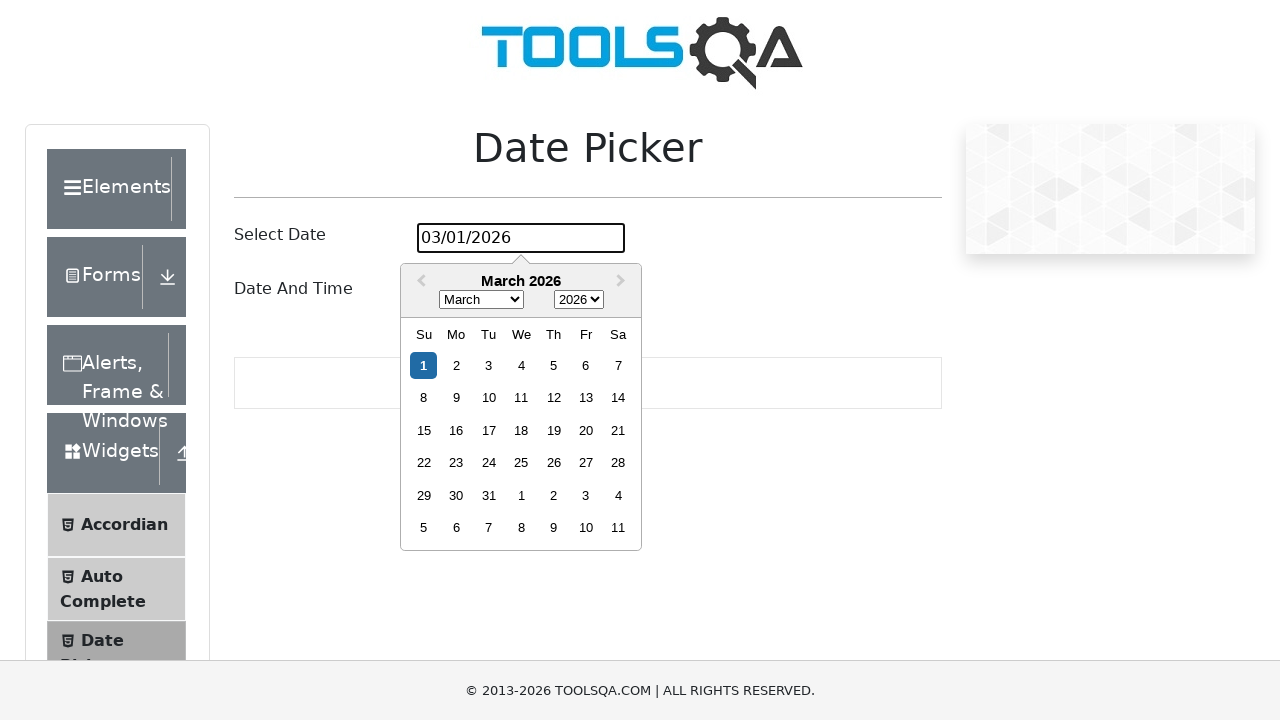

Clicked on year dropdown at (579, 300) on .react-datepicker__year-select
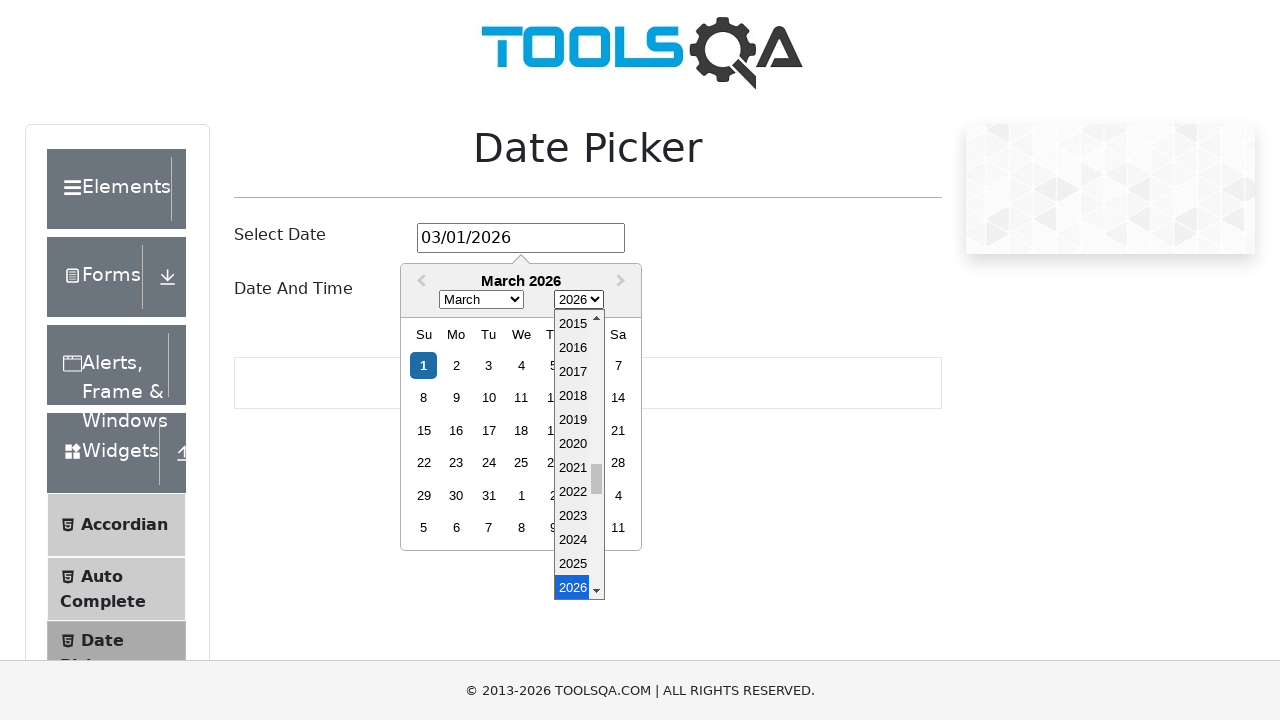

Selected year 2023 from dropdown on .react-datepicker__year-select
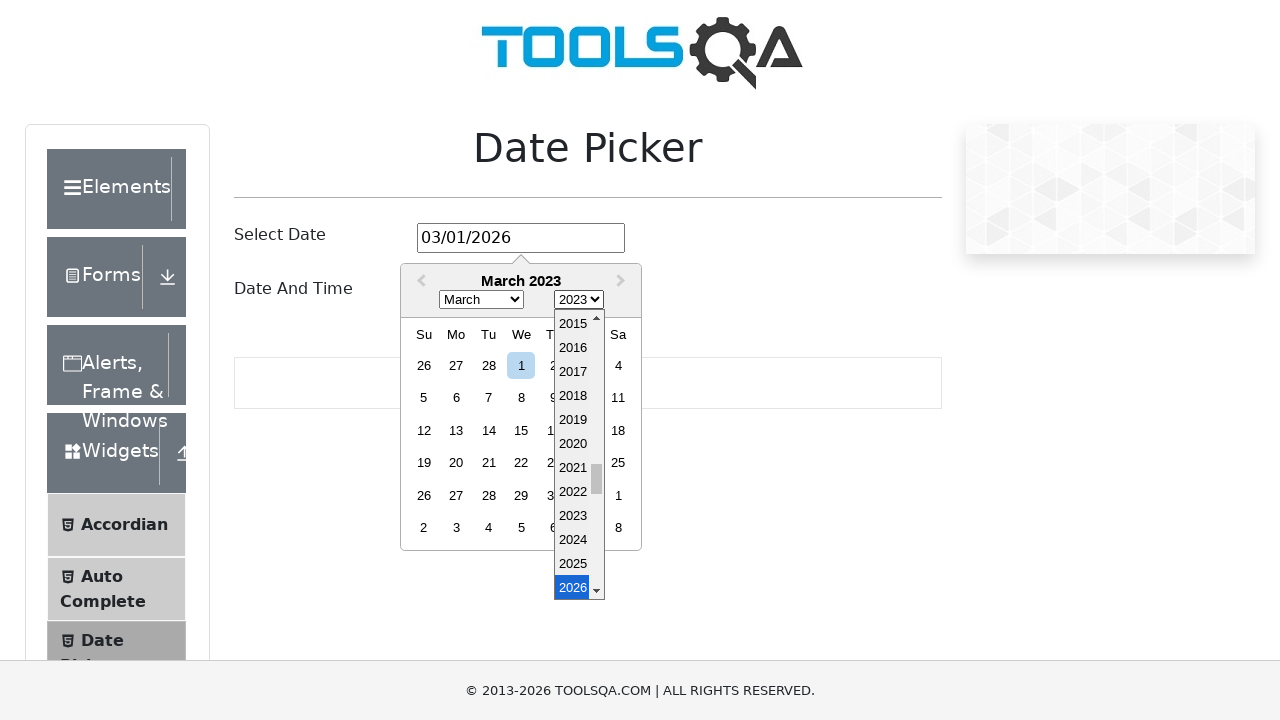

Selected February (month index 1) from dropdown on .react-datepicker__month-select
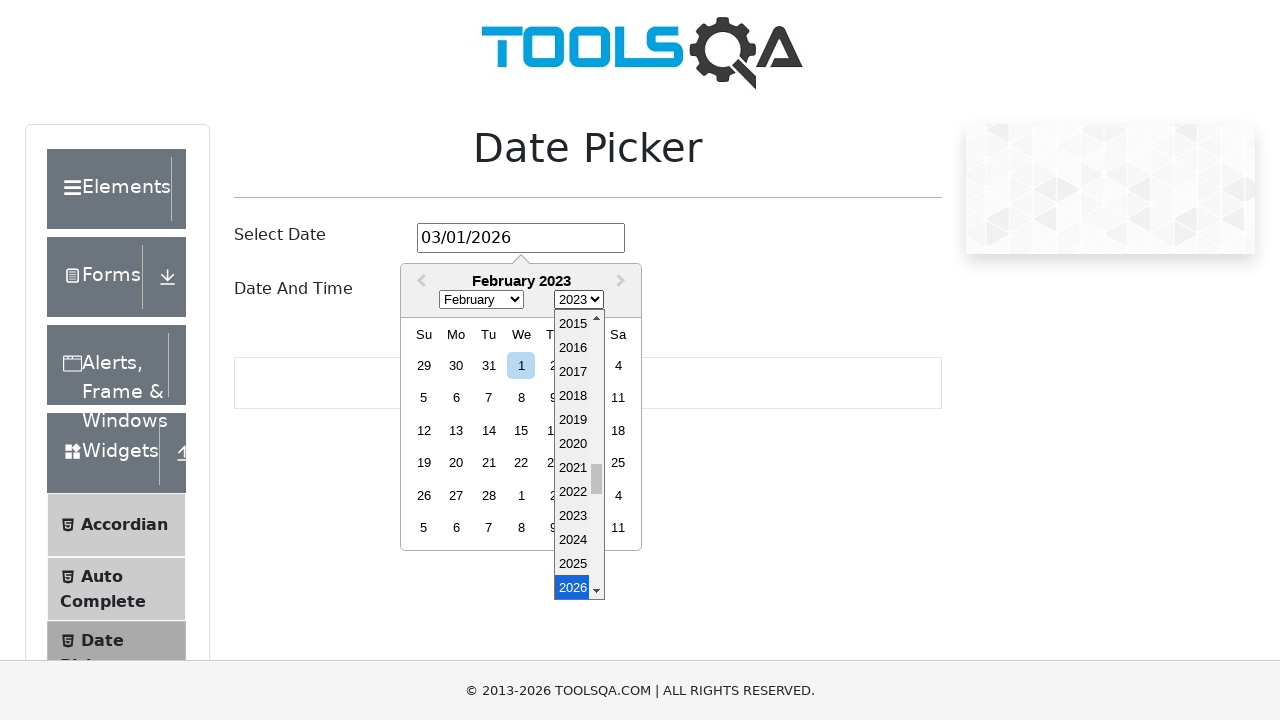

Clicked on day 25 to select the date at (618, 463) on .react-datepicker__day--025:not(.react-datepicker__day--outside-month)
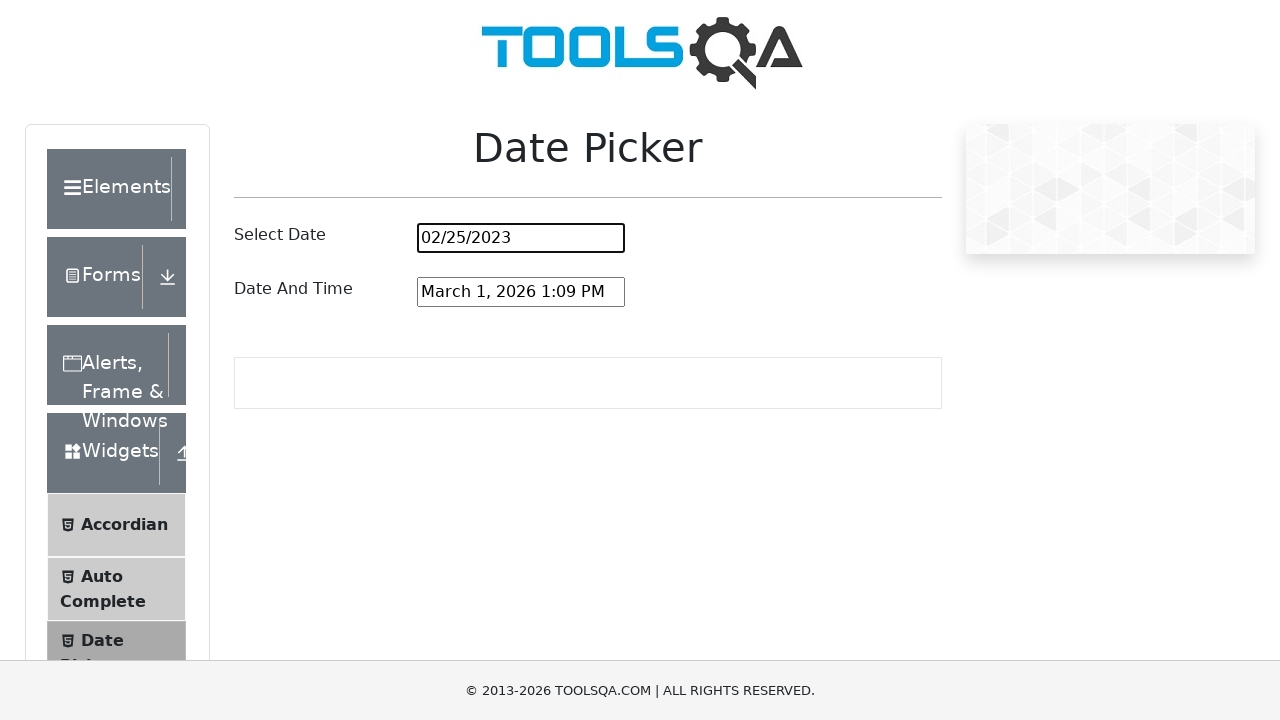

Verified that the date picker input contains '02/25/2023'
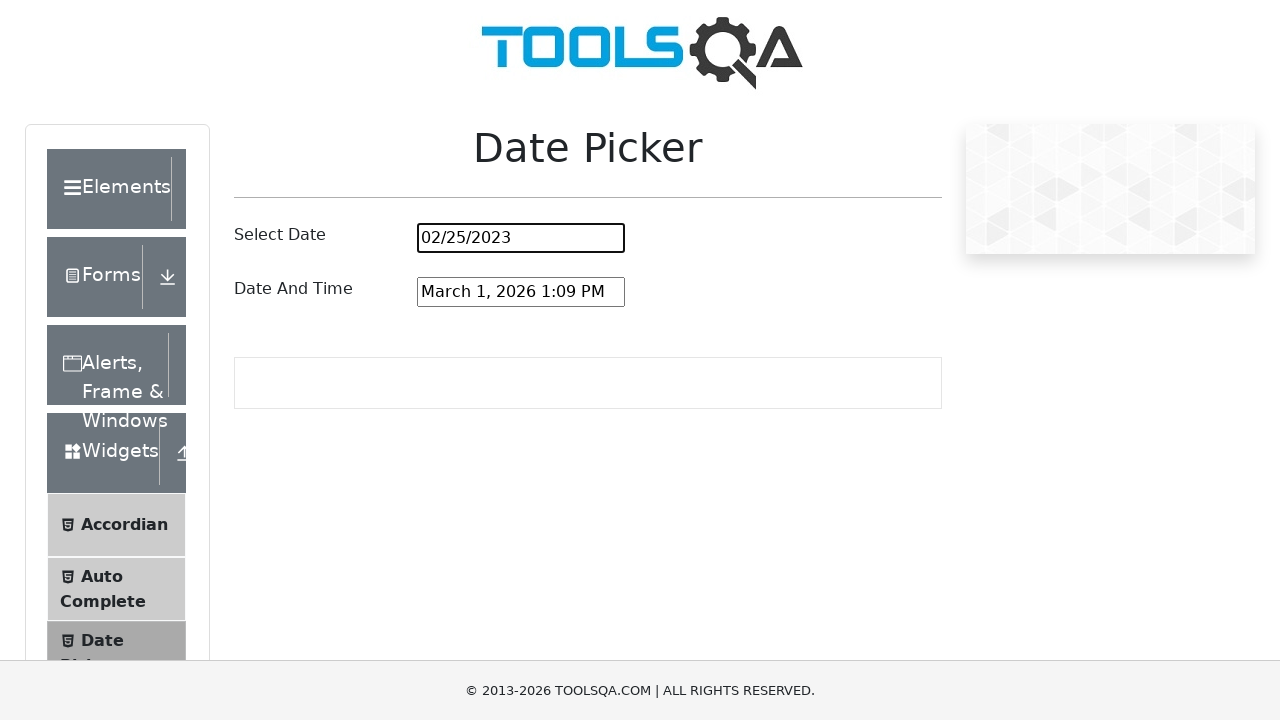

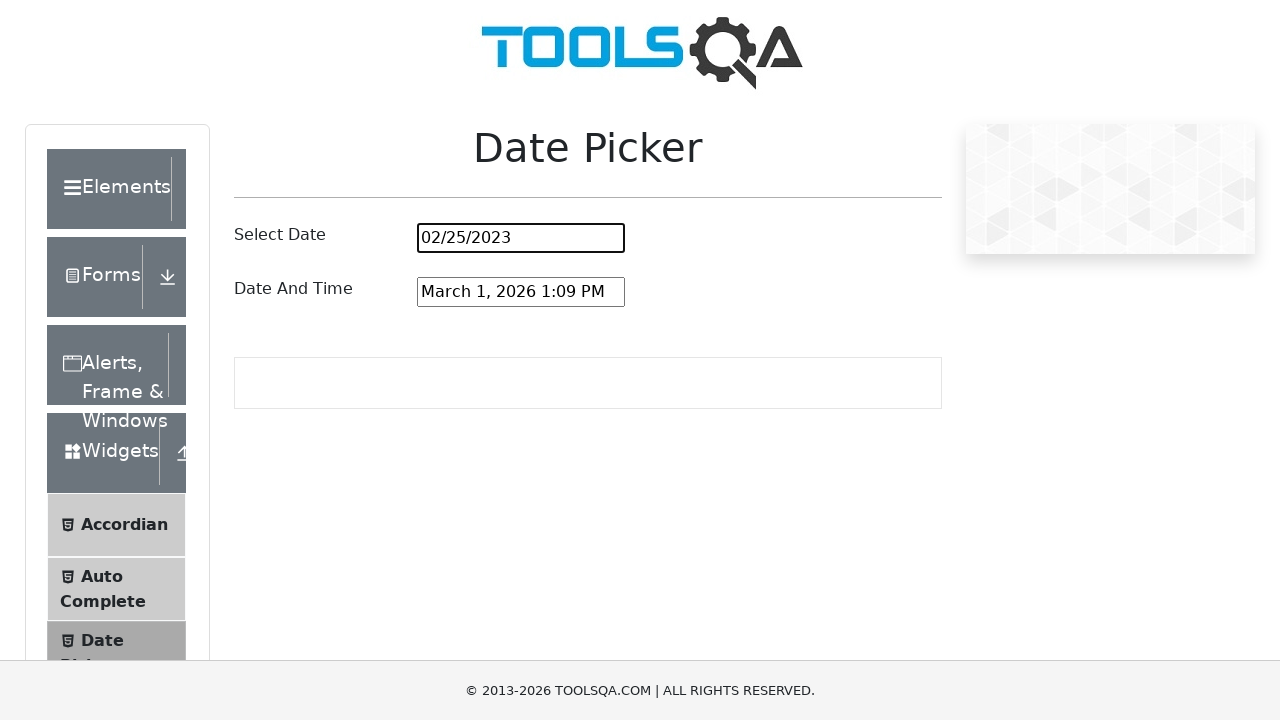